Tests radio button selection by clicking through three radio button options

Starting URL: https://formy-project.herokuapp.com/radiobutton

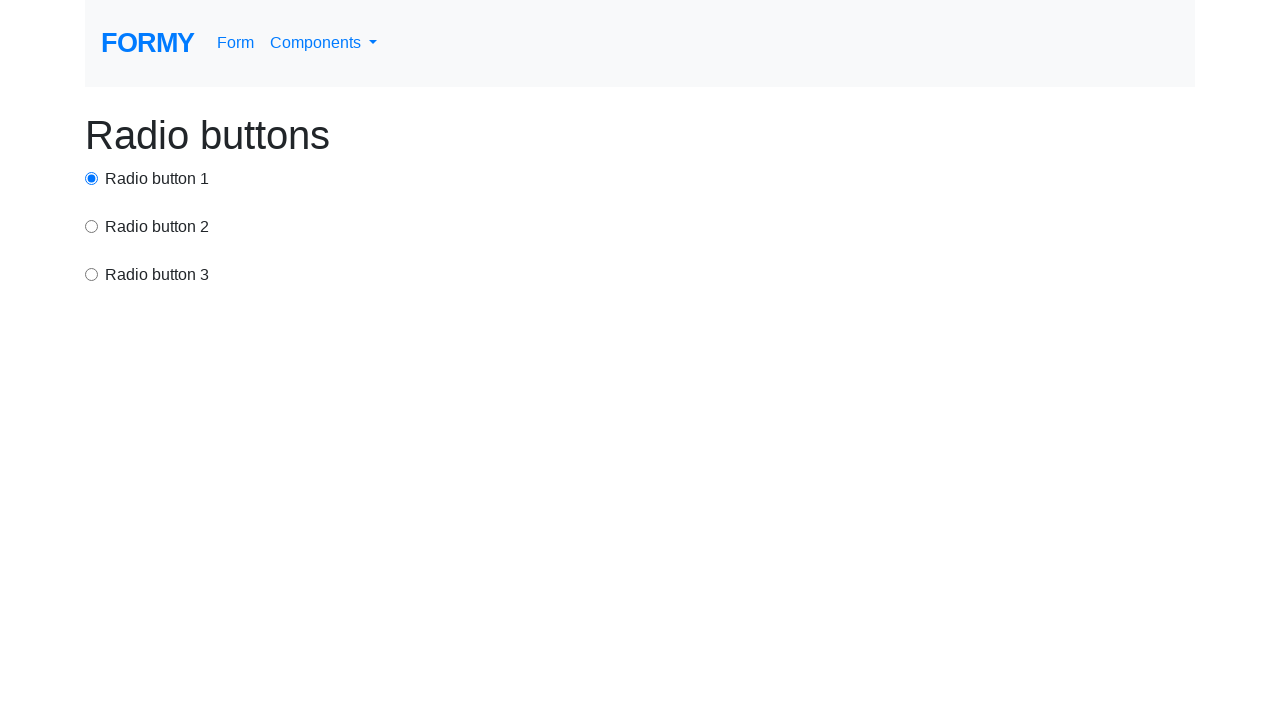

Clicked first radio button at (92, 178) on #radio-button-1
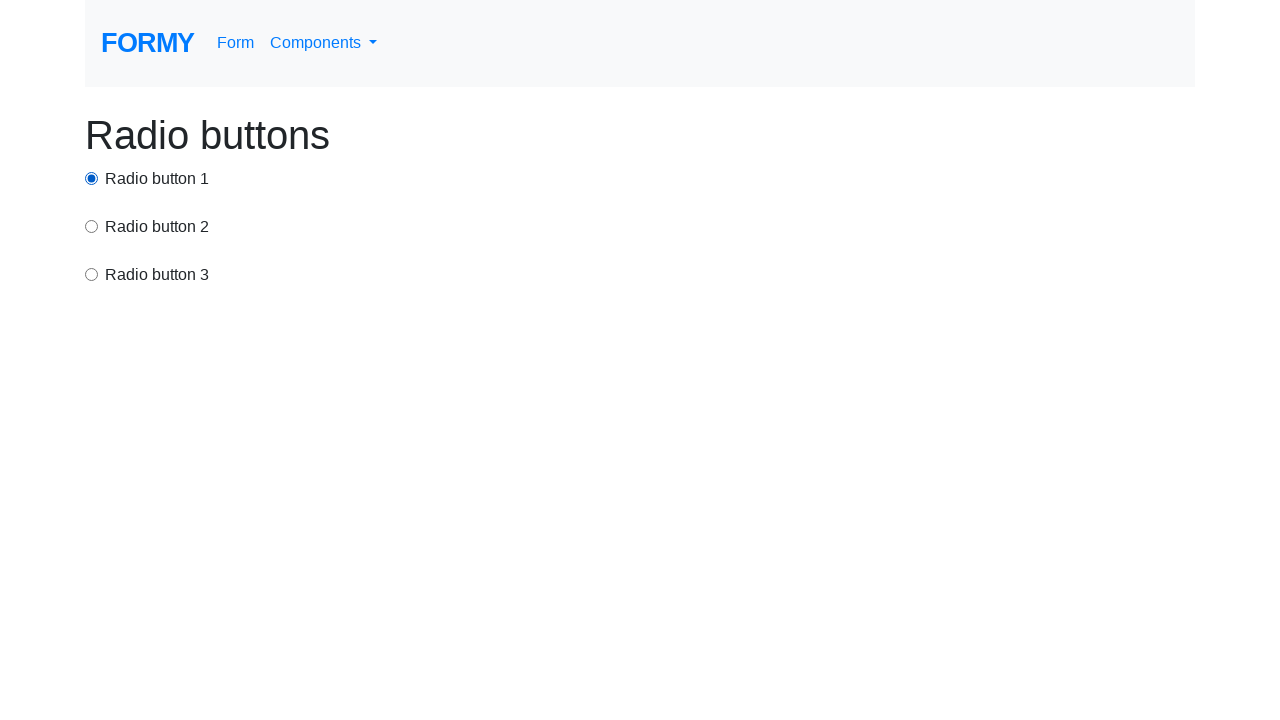

Clicked second radio button at (92, 226) on input[value='option2']
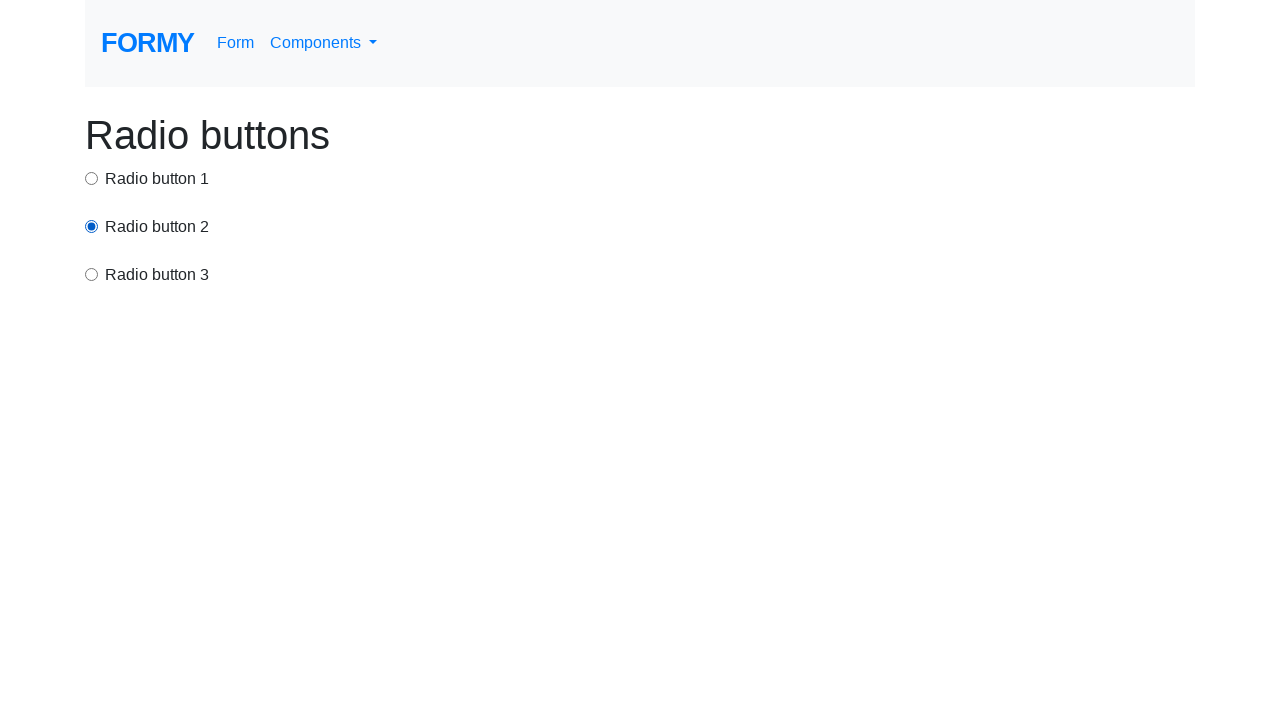

Clicked third radio button at (92, 274) on xpath=/html/body/div/div[3]/input
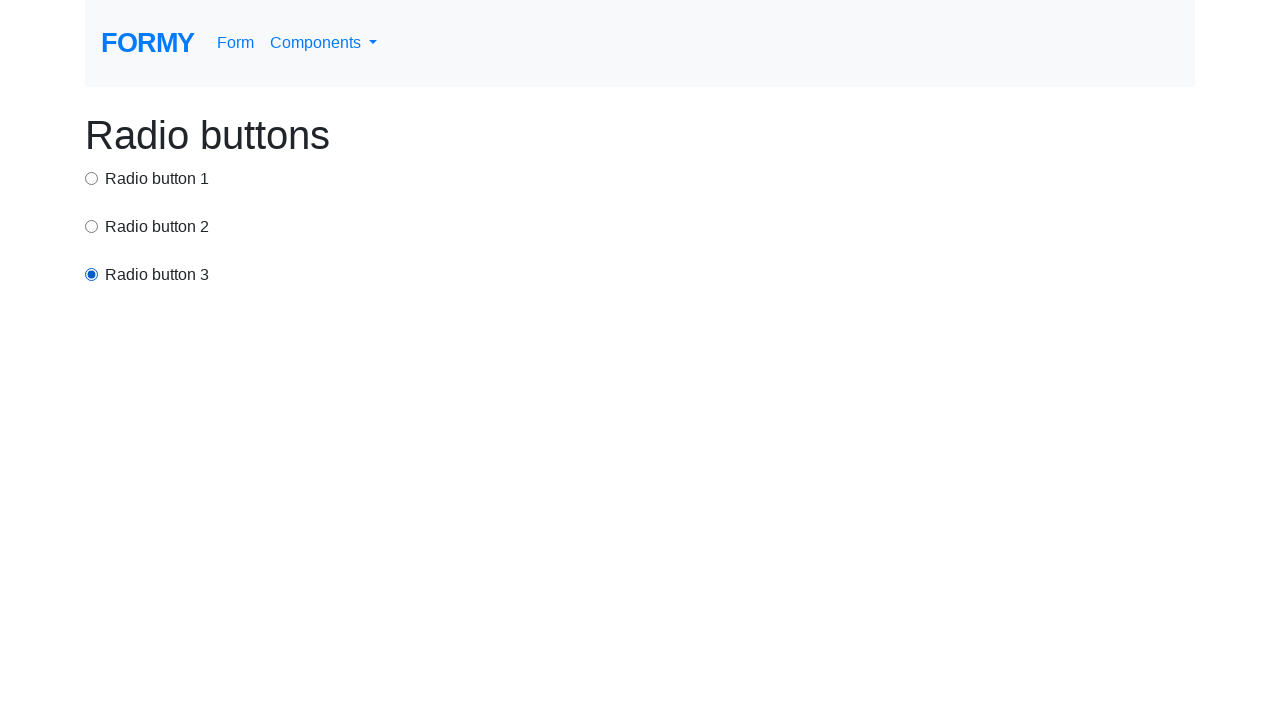

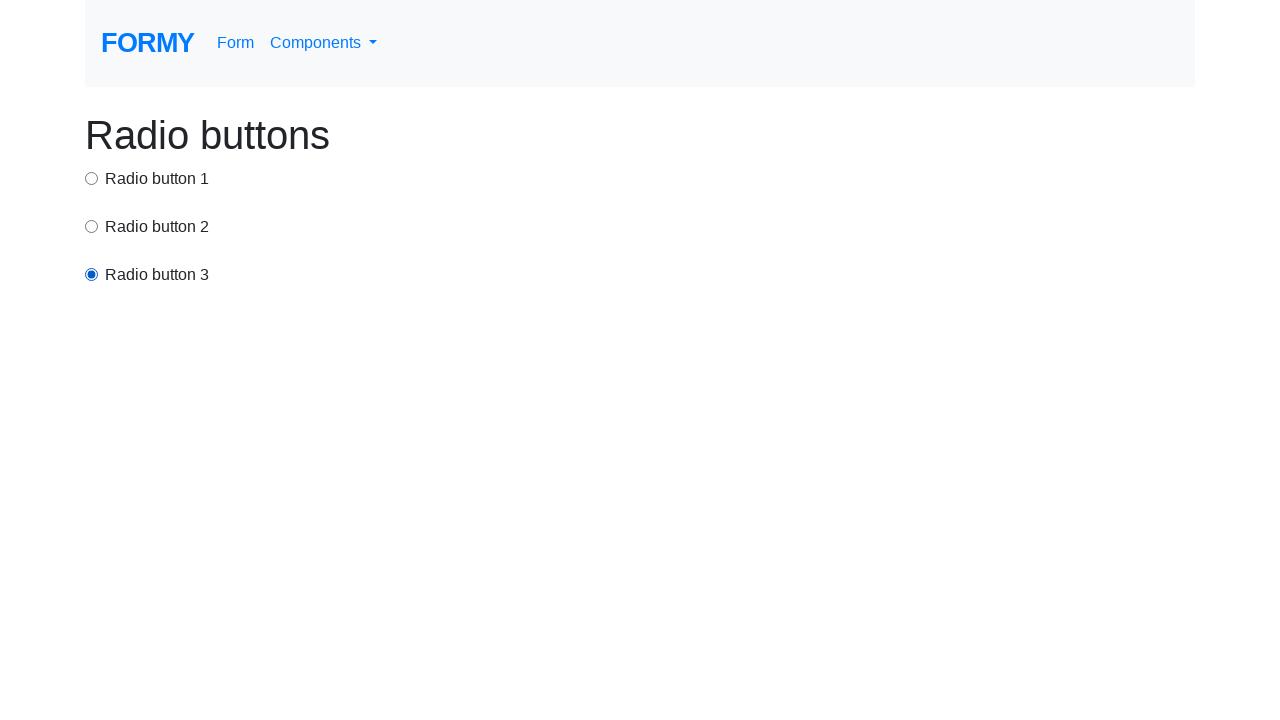